Tests the routing functionality including Active, Completed, and All filters, as well as browser back button navigation.

Starting URL: https://demo.playwright.dev/todomvc

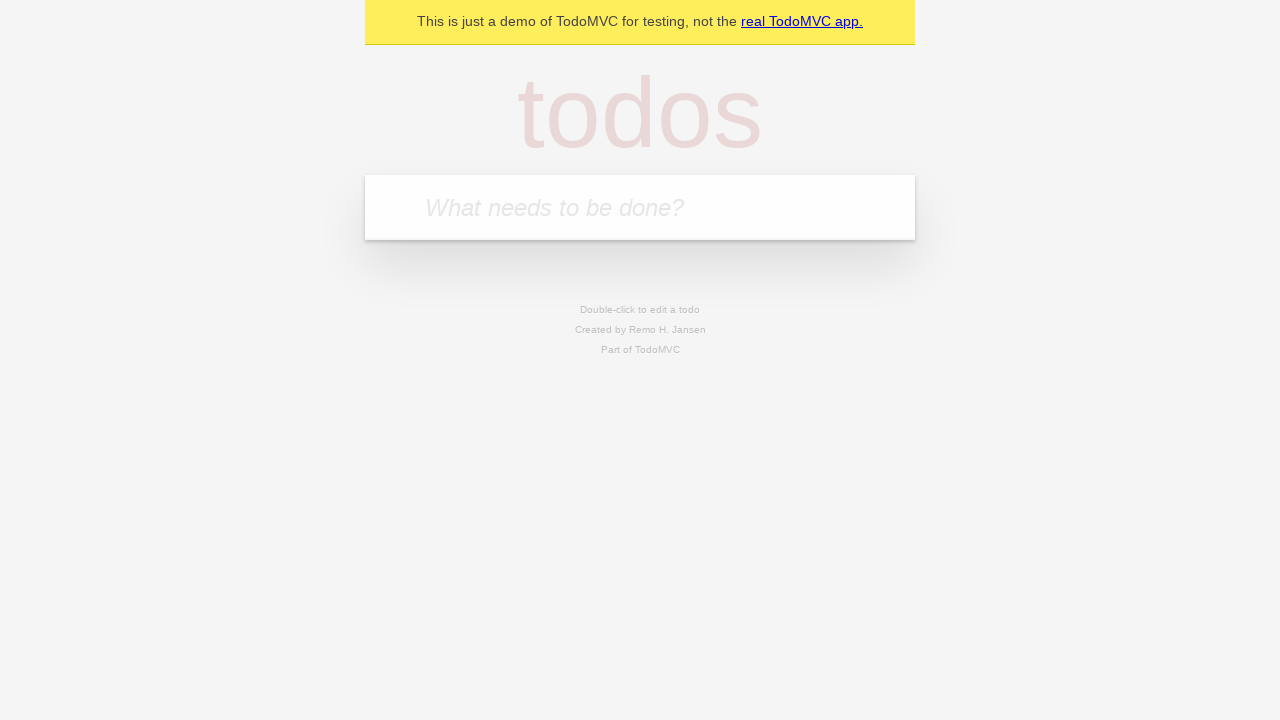

Filled todo input with 'buy some cheese' on internal:attr=[placeholder="What needs to be done?"i]
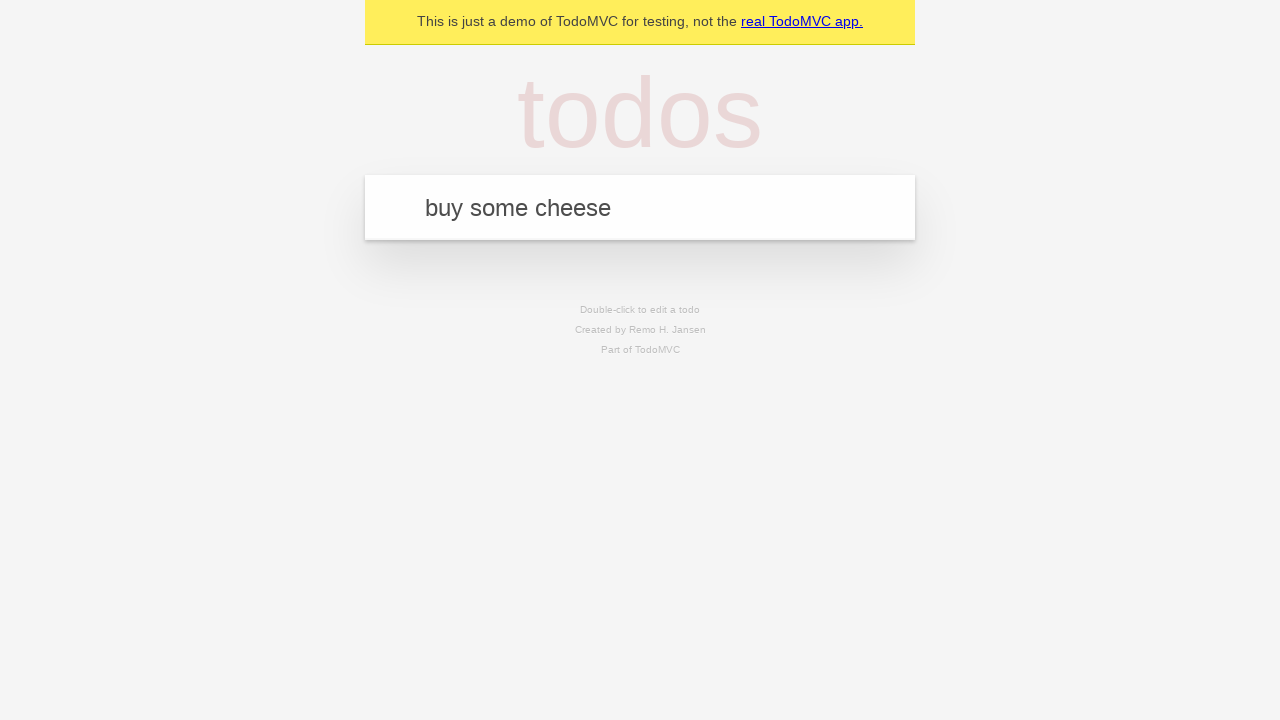

Pressed Enter to create first todo on internal:attr=[placeholder="What needs to be done?"i]
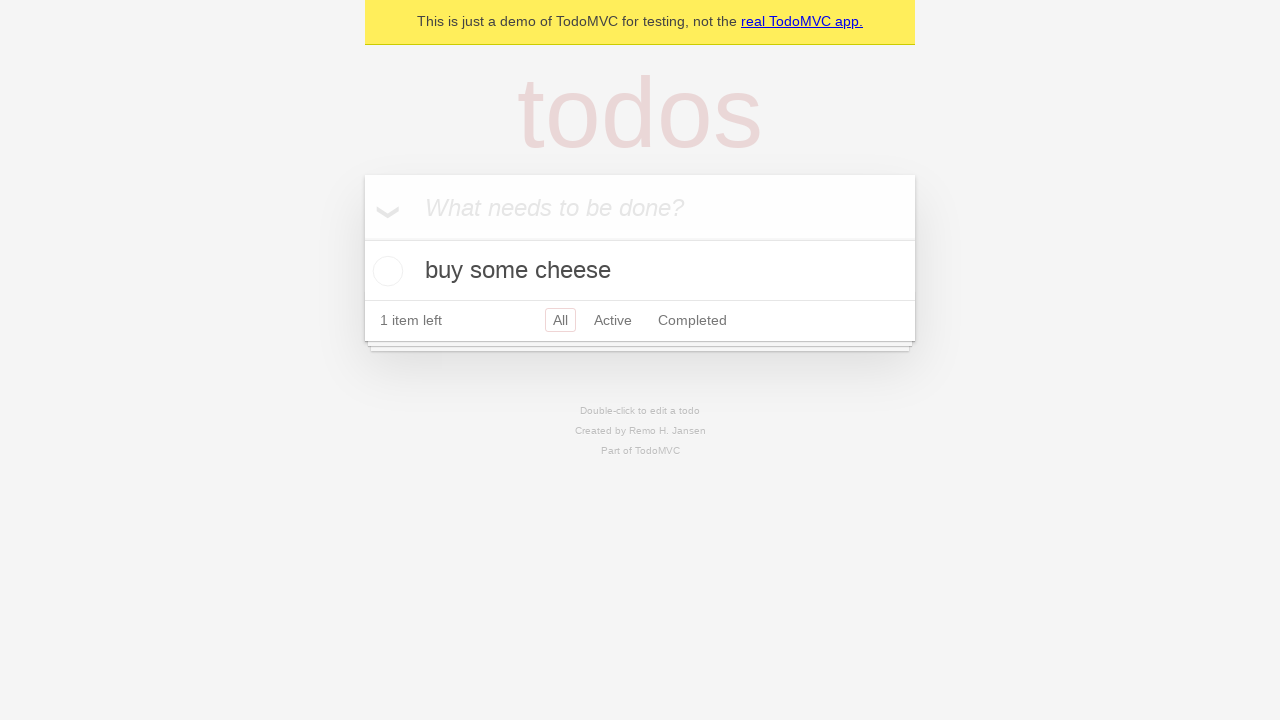

Filled todo input with 'feed the cat' on internal:attr=[placeholder="What needs to be done?"i]
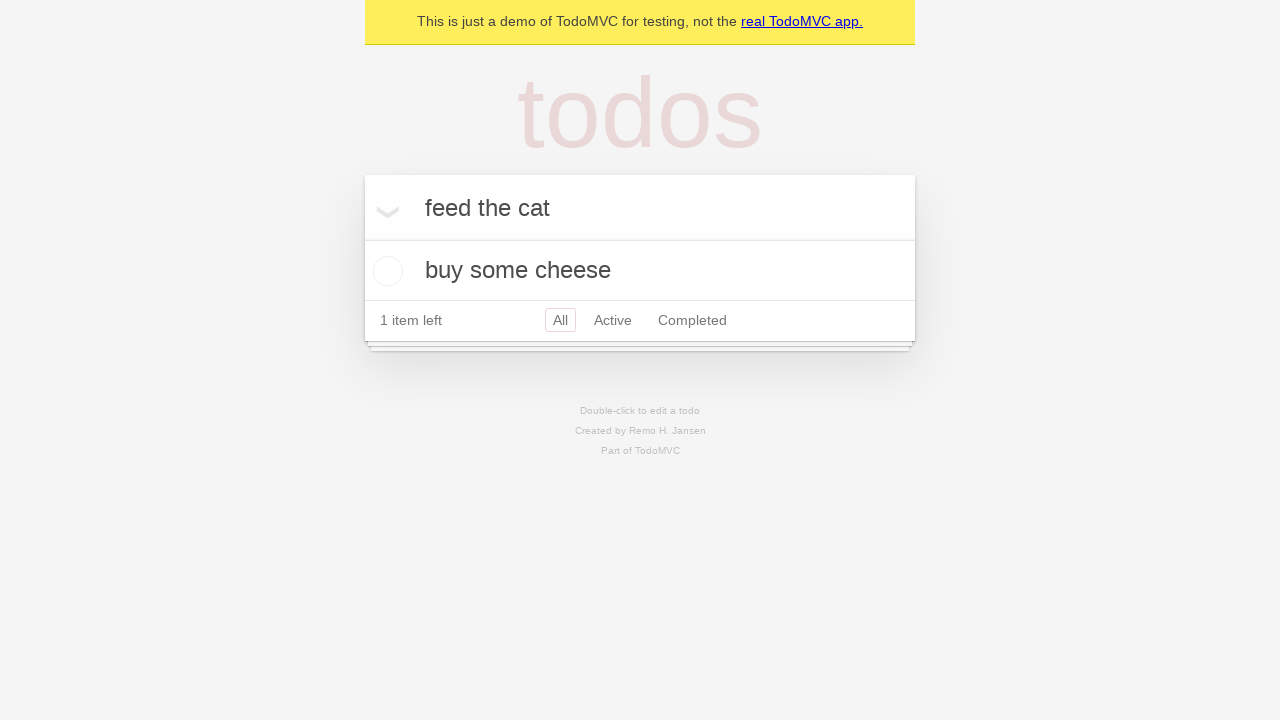

Pressed Enter to create second todo on internal:attr=[placeholder="What needs to be done?"i]
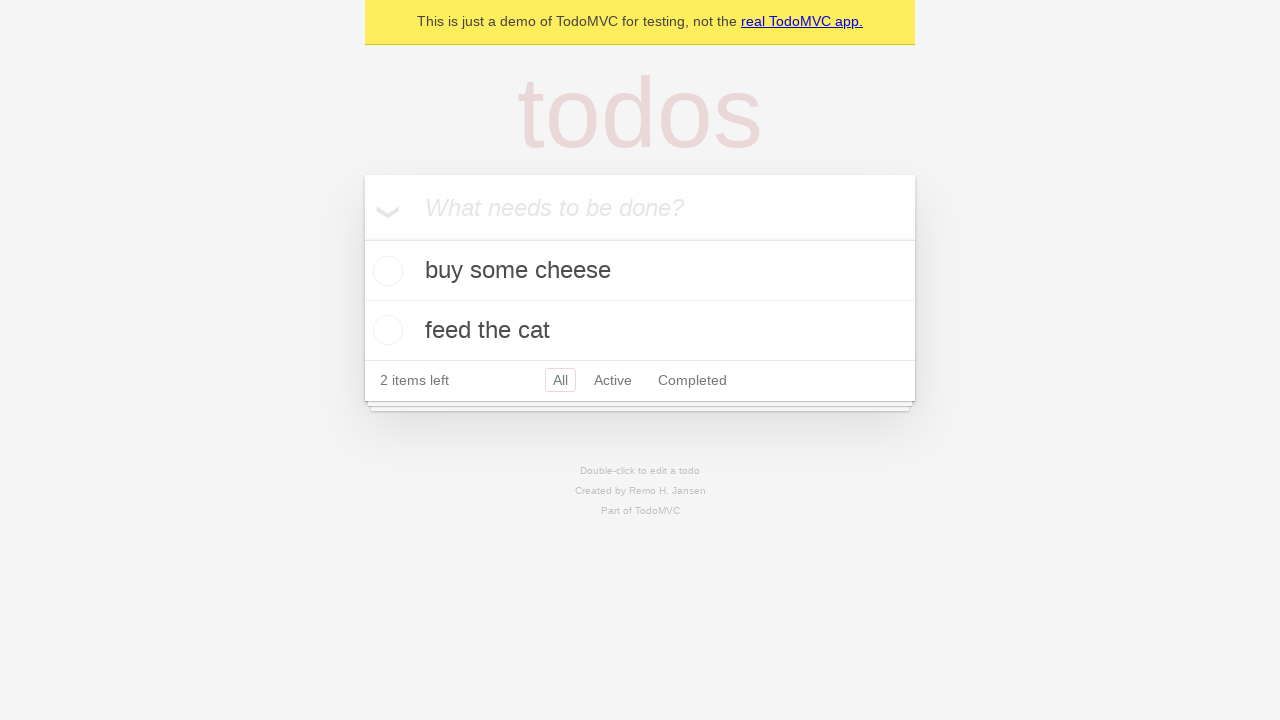

Filled todo input with 'book a doctors appointment' on internal:attr=[placeholder="What needs to be done?"i]
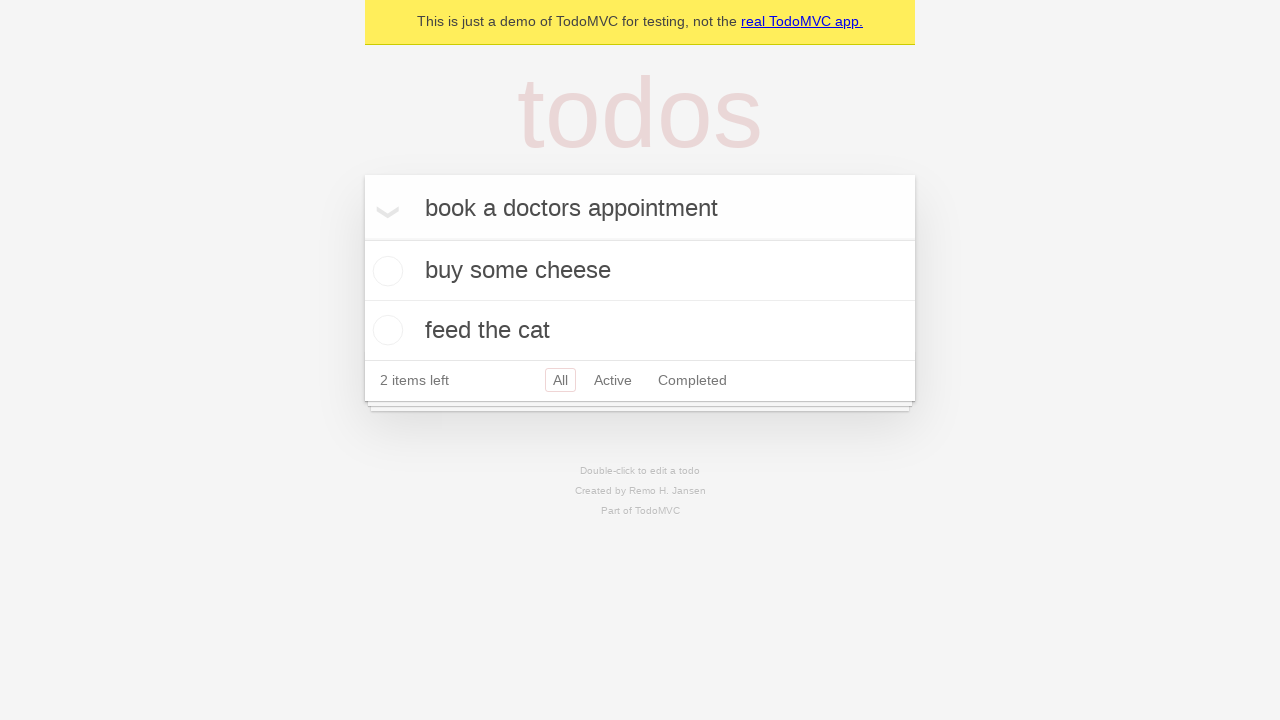

Pressed Enter to create third todo on internal:attr=[placeholder="What needs to be done?"i]
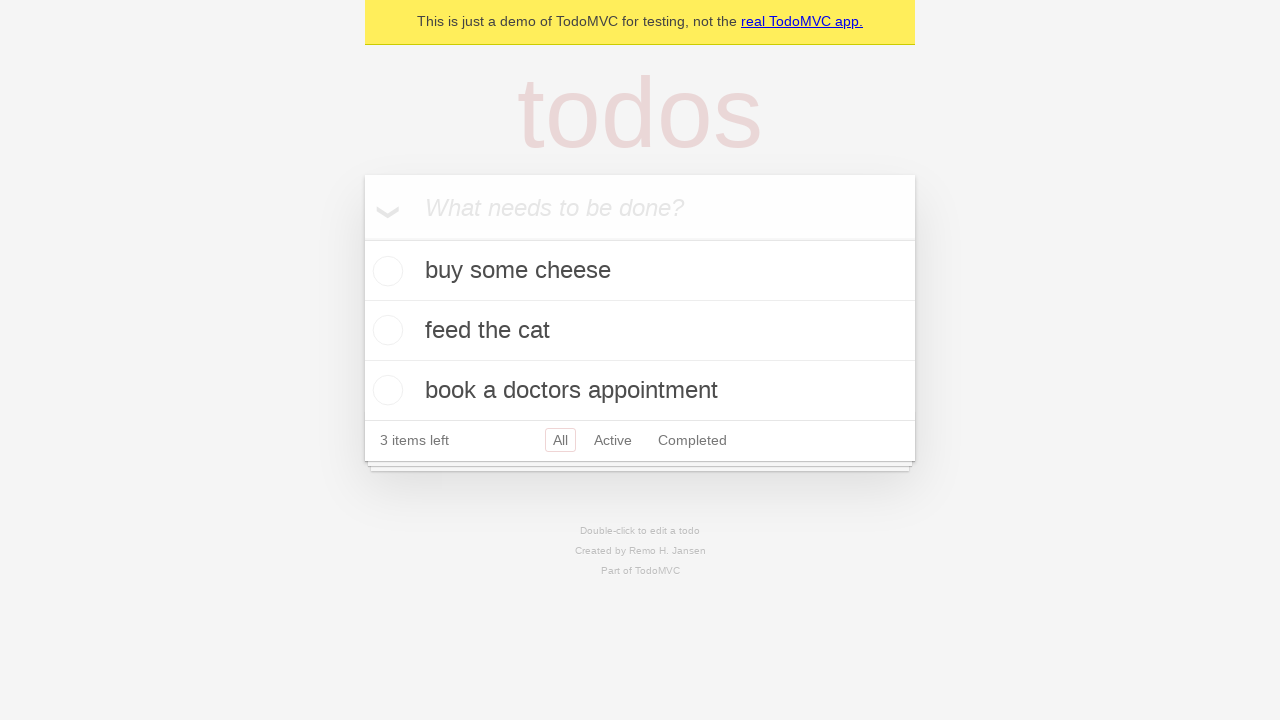

Checked second todo to mark as completed at (385, 330) on .todo-list li .toggle >> nth=1
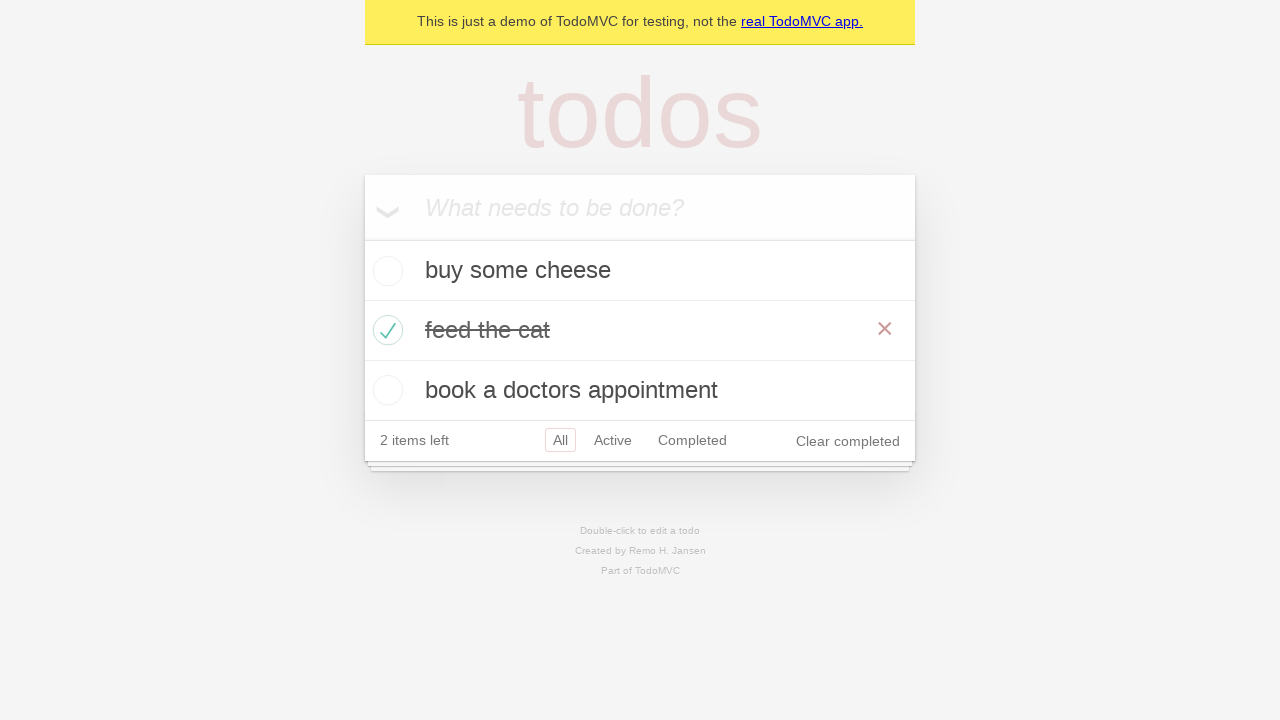

Clicked Active filter at (613, 440) on internal:role=link[name="Active"i]
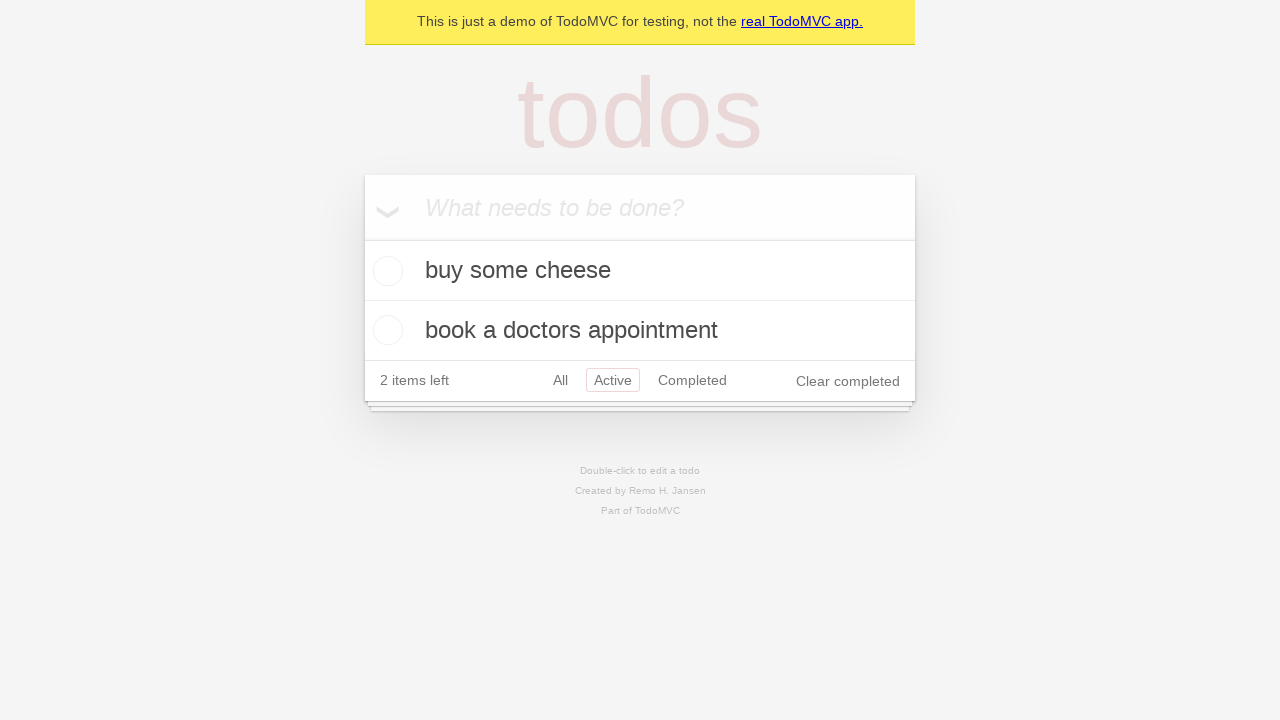

Active filter loaded with todo items
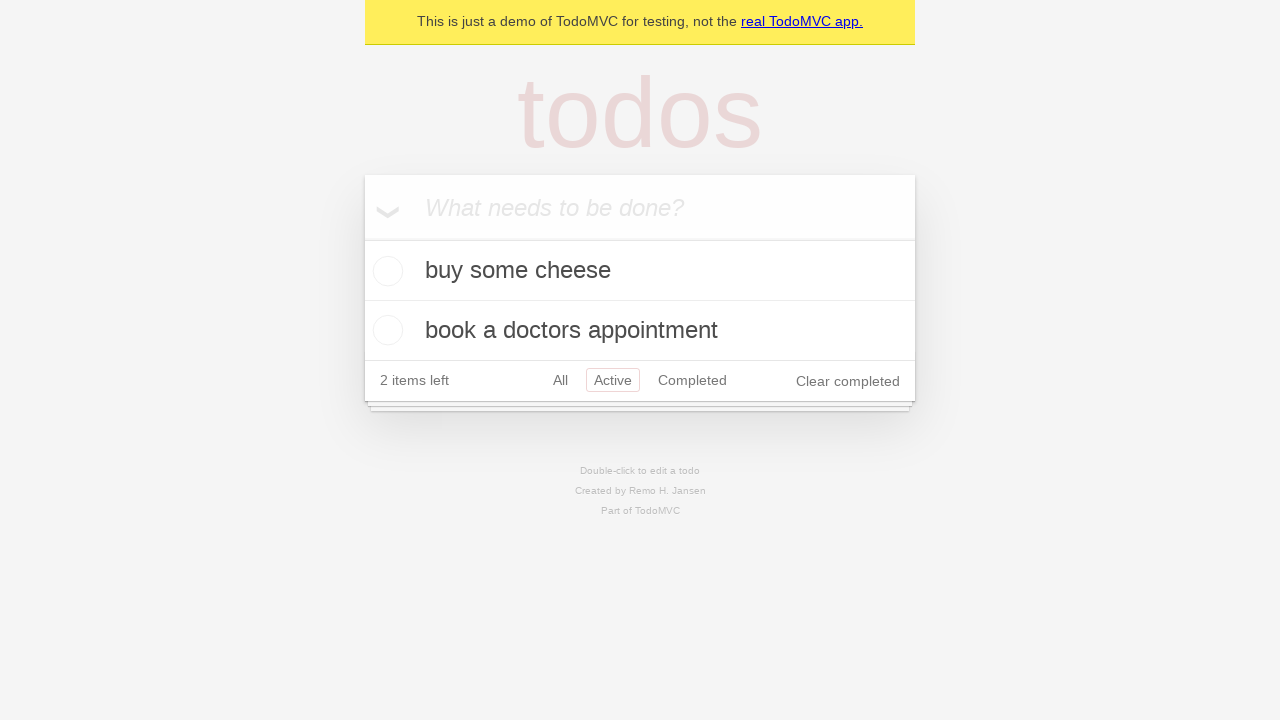

Clicked Completed filter at (692, 380) on internal:role=link[name="Completed"i]
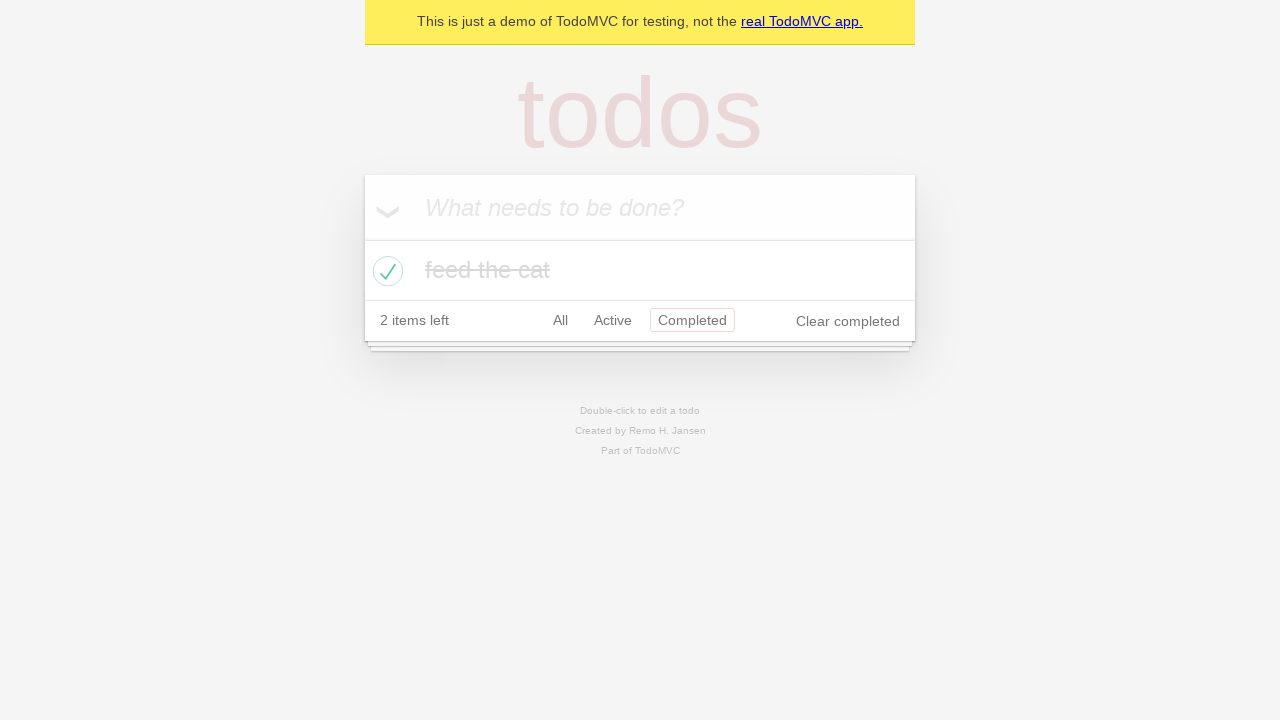

Completed filter loaded with todo items
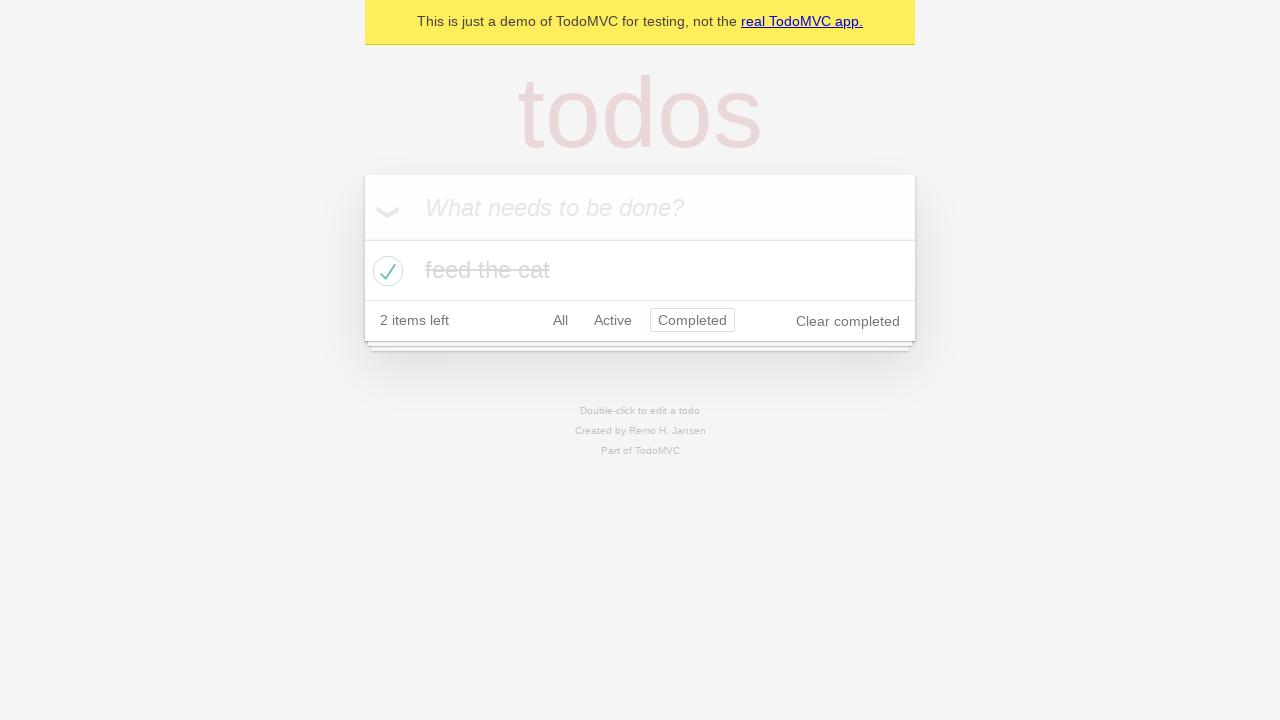

Clicked All filter at (560, 320) on internal:role=link[name="All"i]
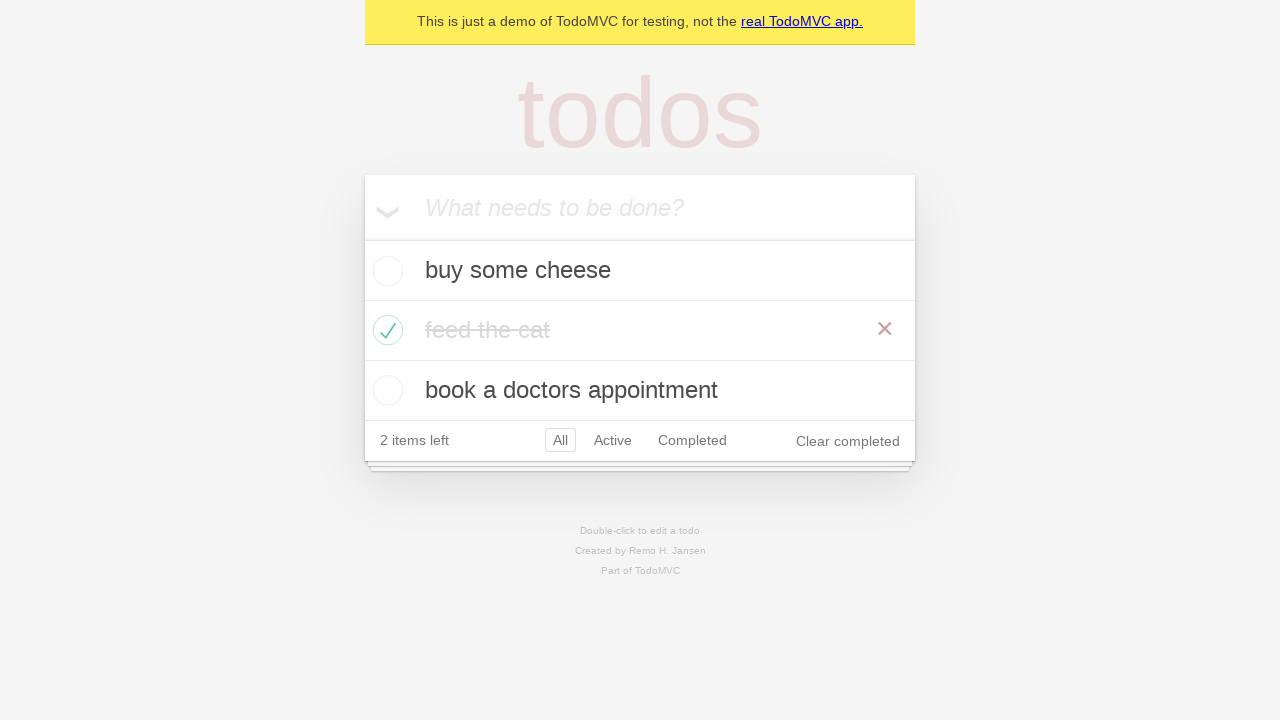

All filter loaded with all todo items
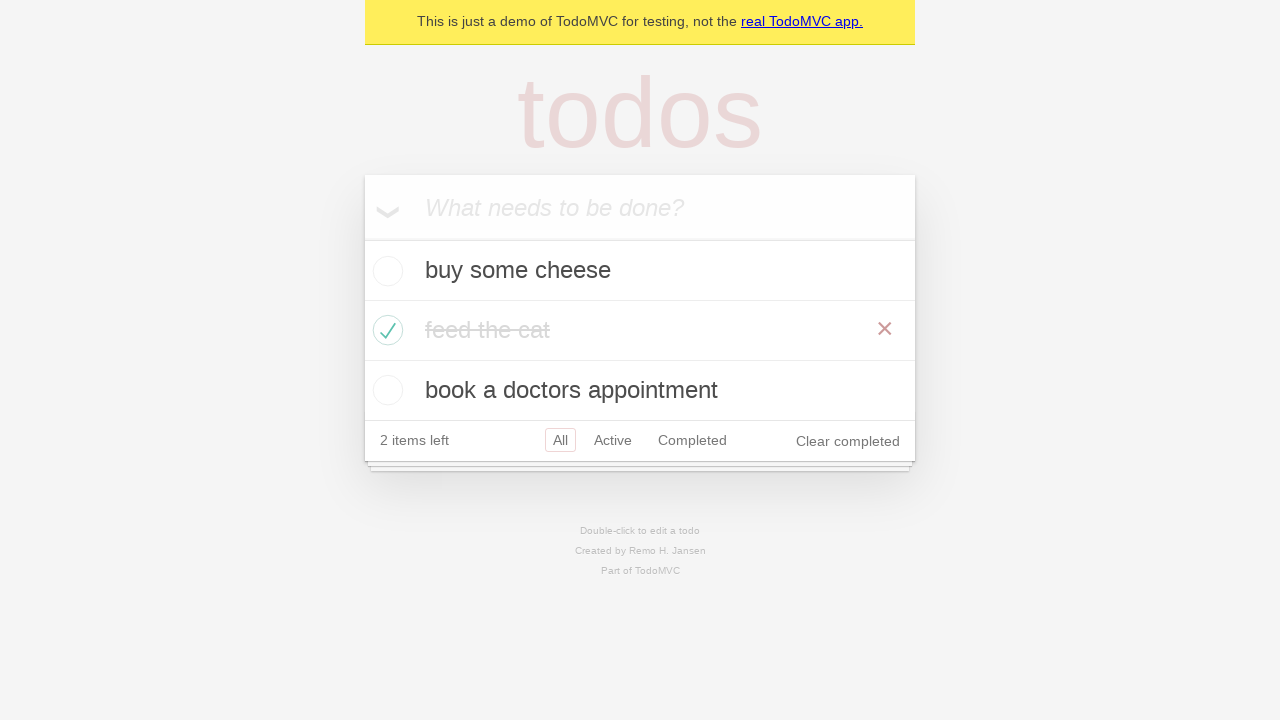

Navigated back using browser back button
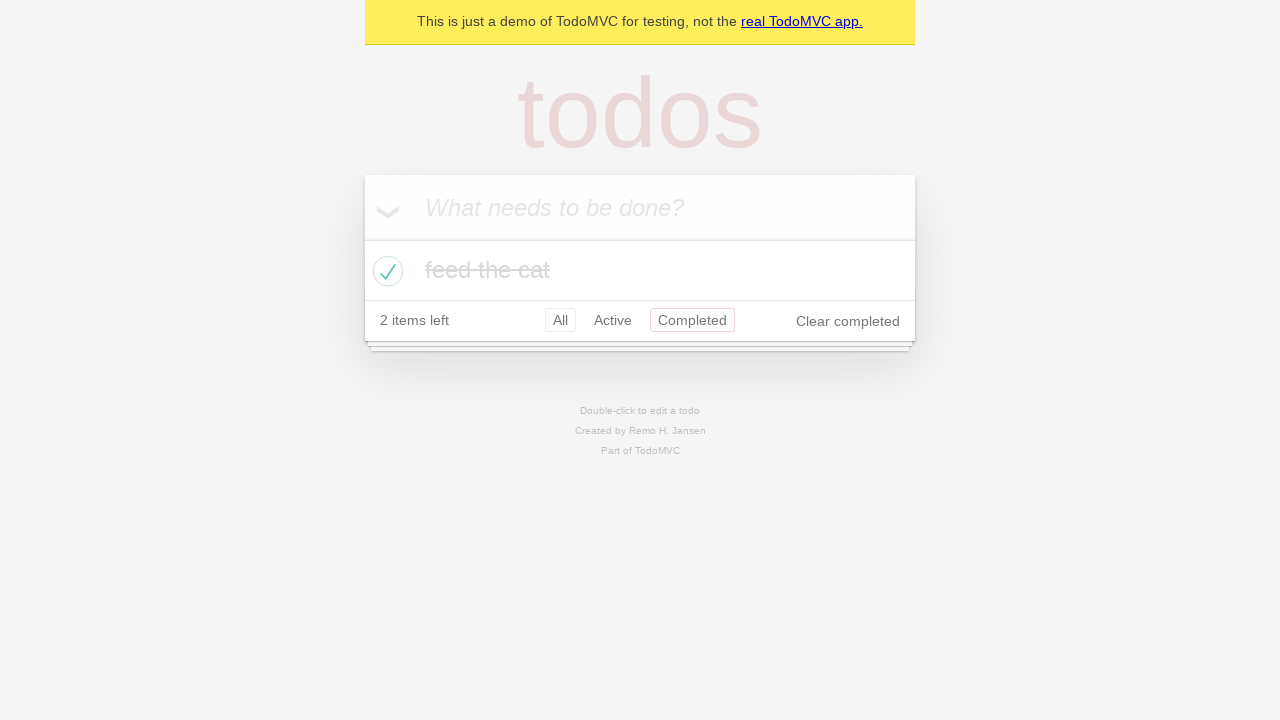

Navigated back again using browser back button
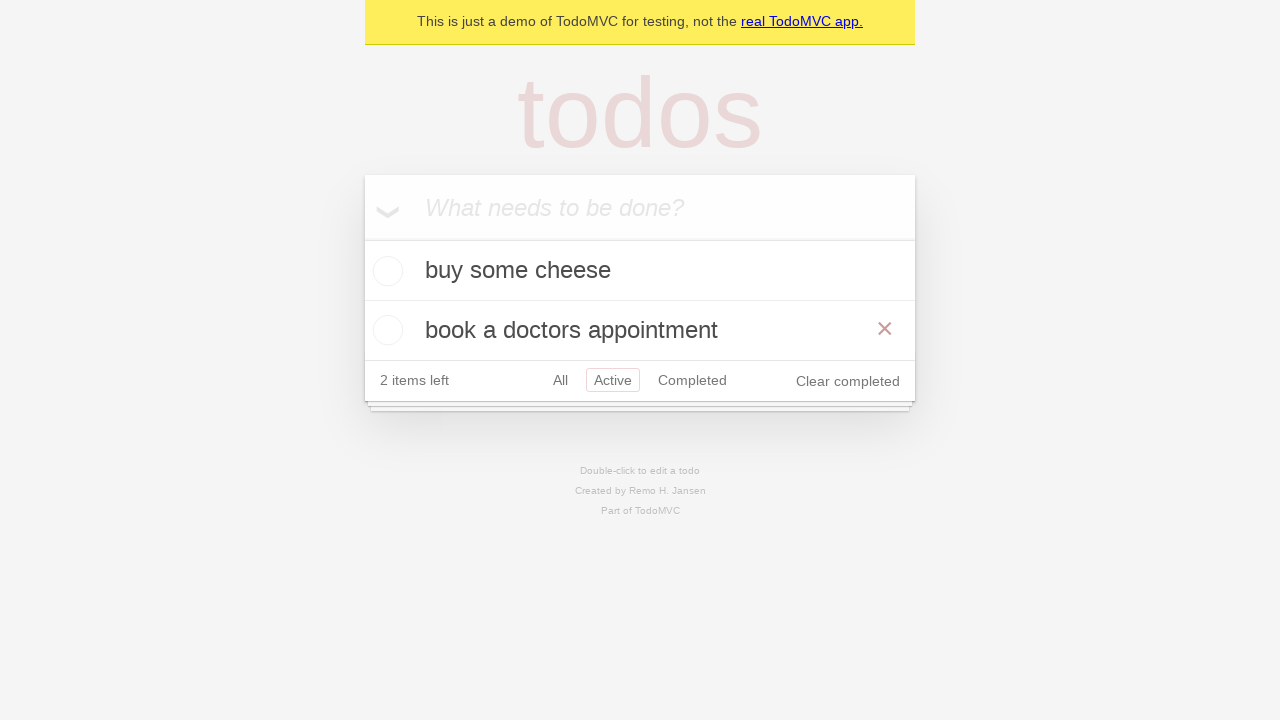

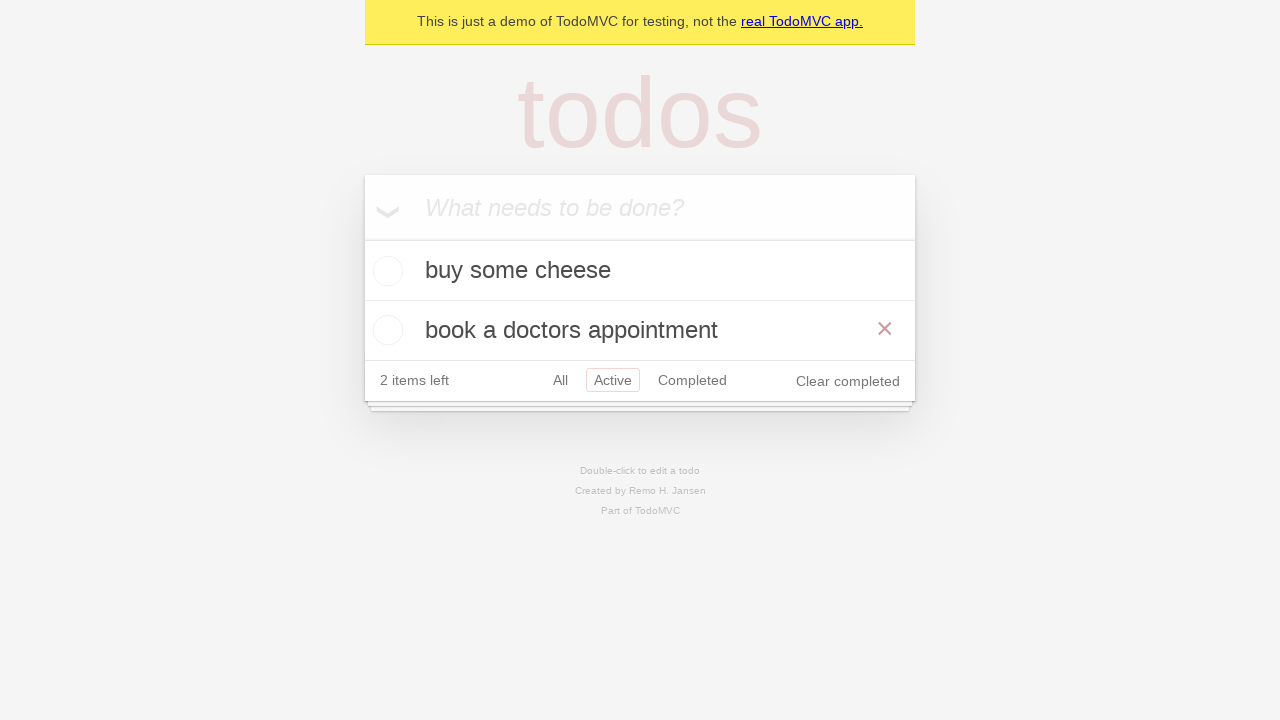